Tests keyboard interactions by clicking on key presses link and testing ENTER and TAB key functionality

Starting URL: https://the-internet.herokuapp.com

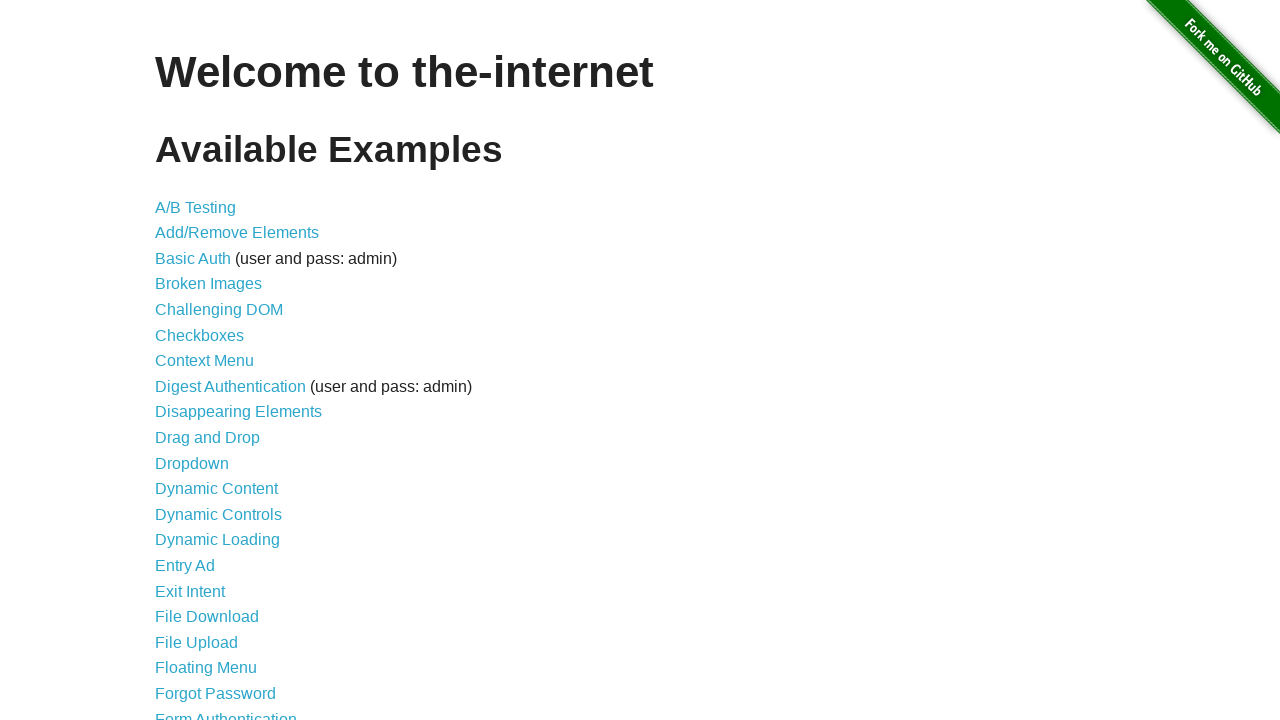

Clicked on Key Presses link at (200, 360) on a[href='/key_presses']
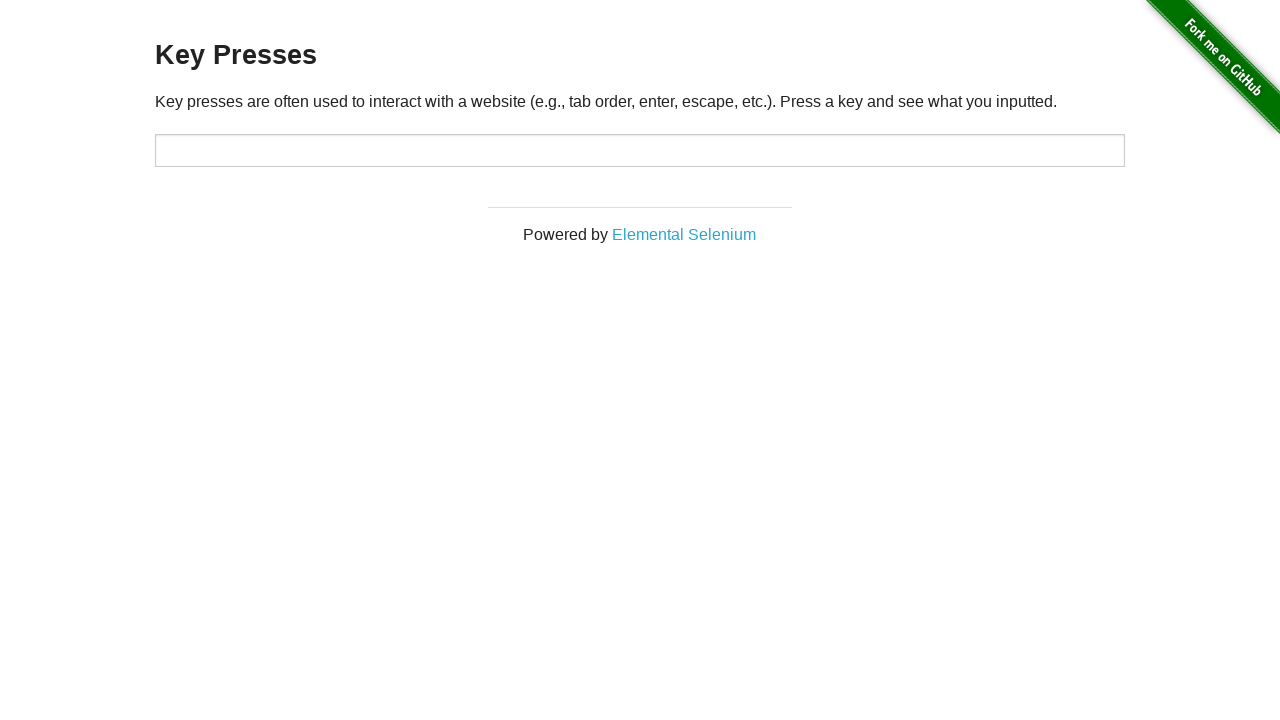

Clicked on target input field at (640, 150) on #target
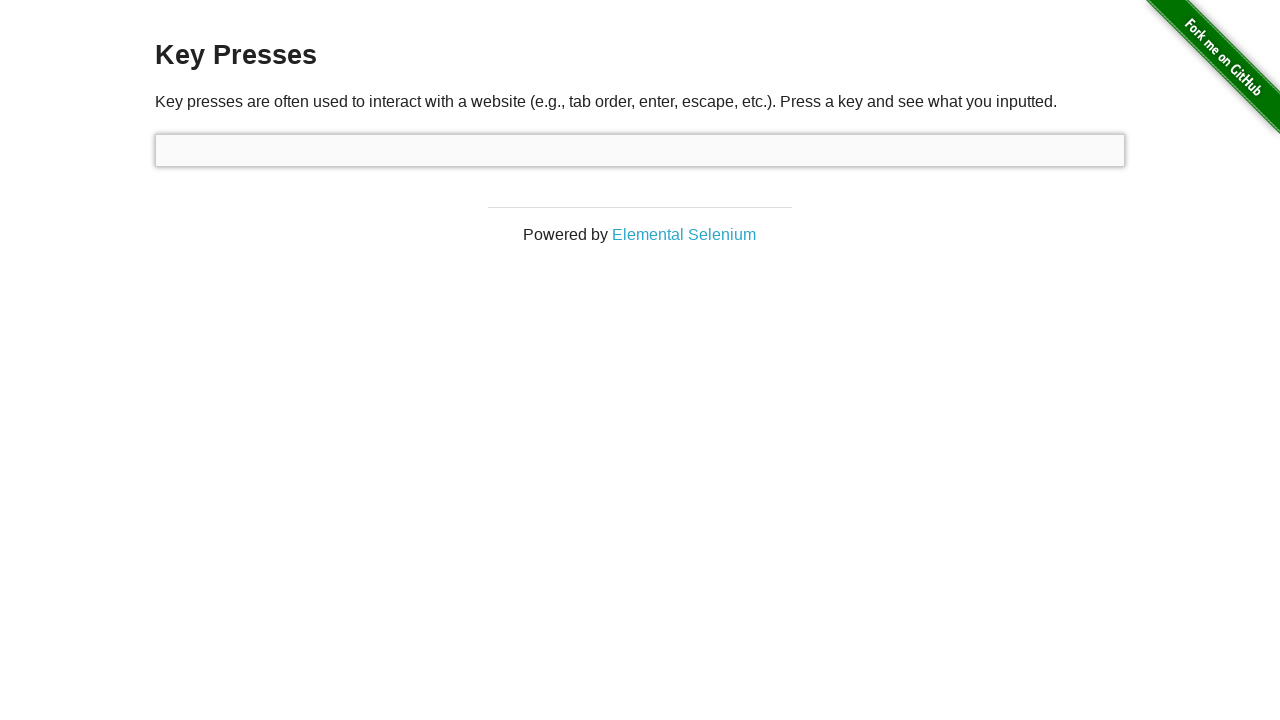

Pressed ENTER key on target field on #target
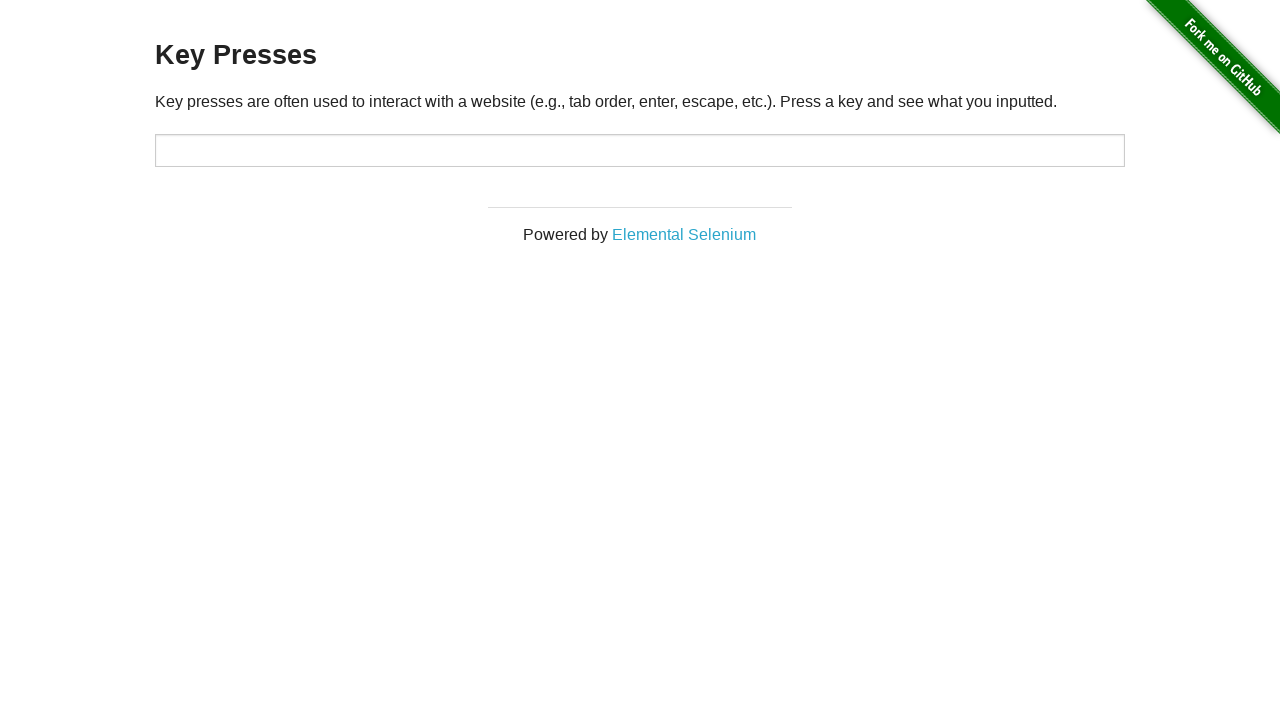

Clicked on target input field again at (640, 150) on #target
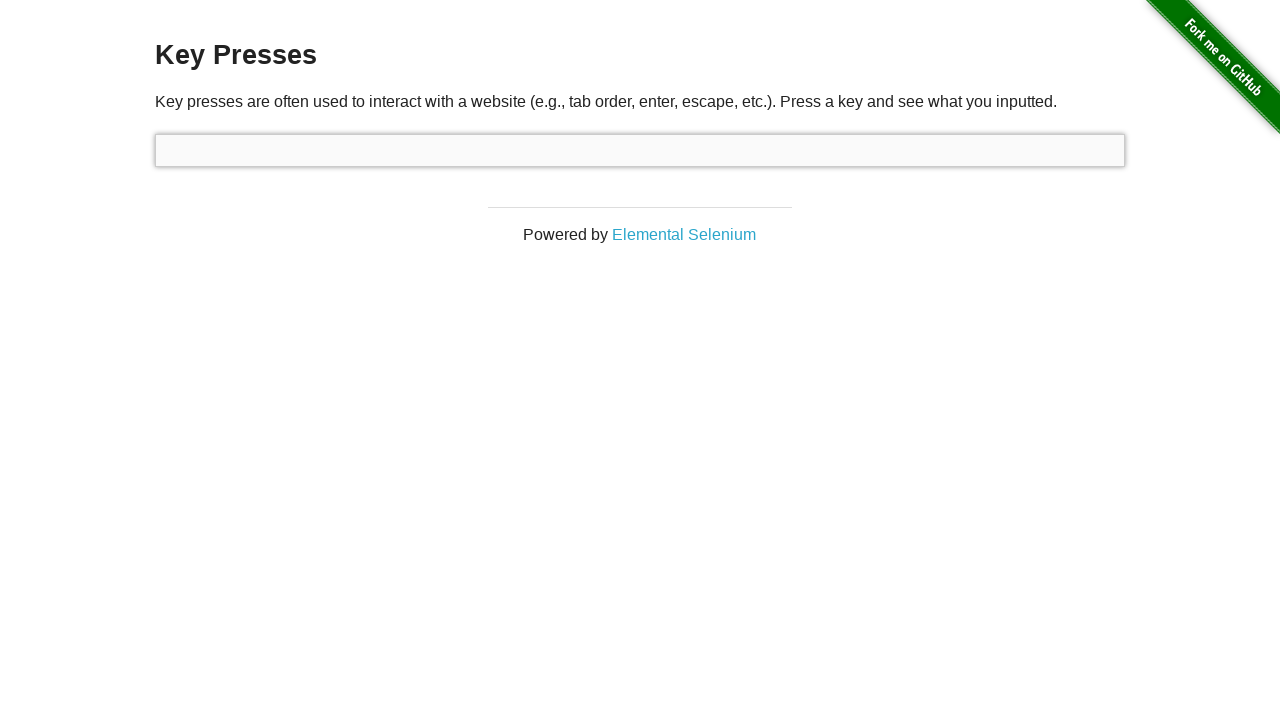

Pressed TAB key on target field on #target
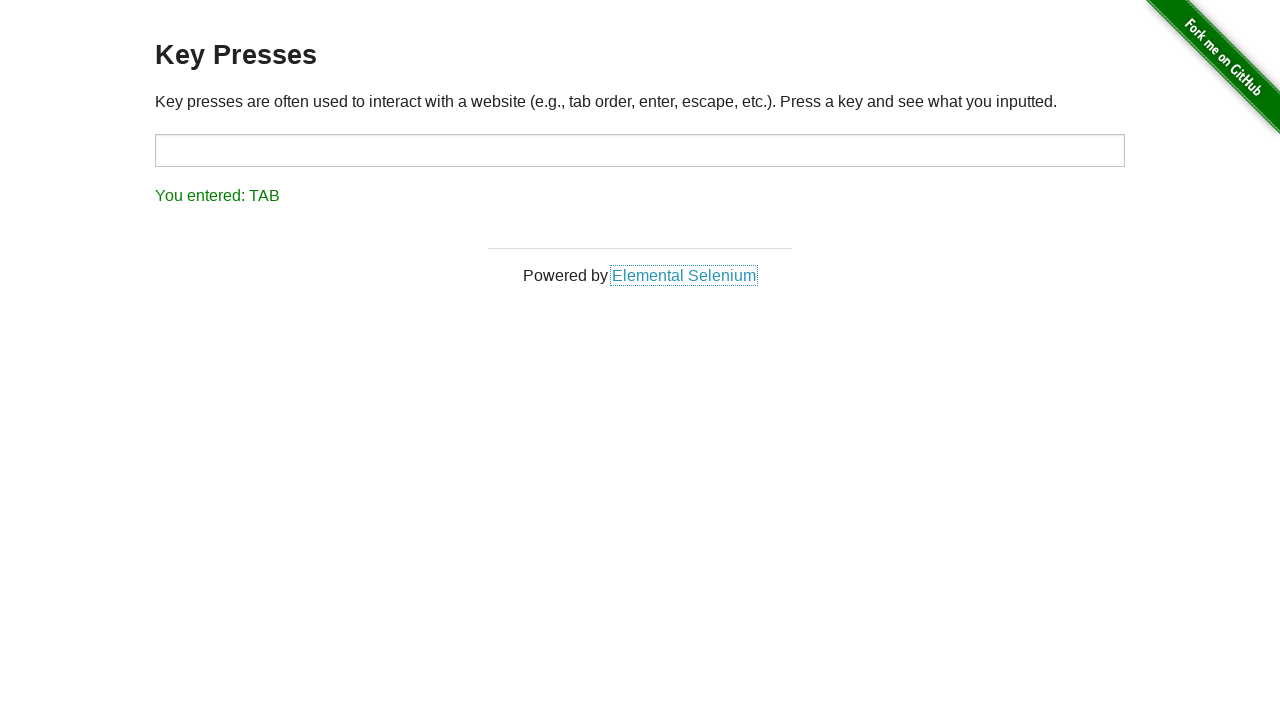

Clicked on target input field again at (640, 150) on #target
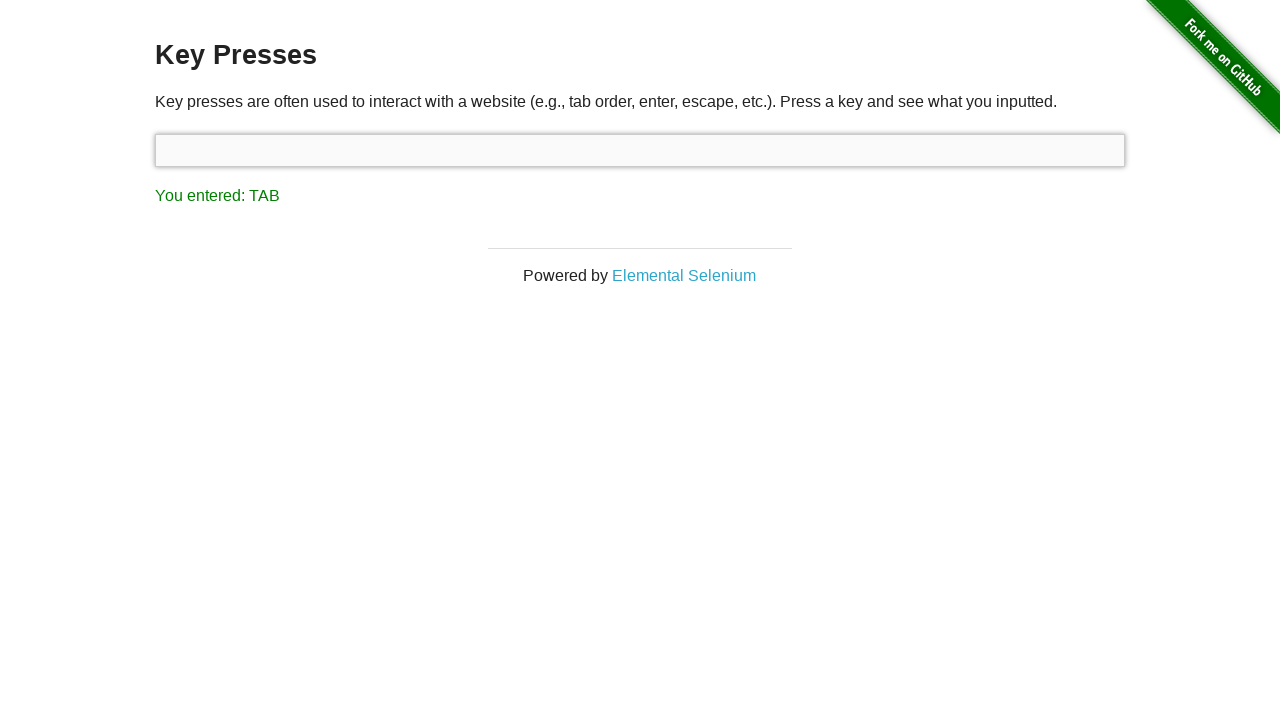

Pressed TAB key on target field again on #target
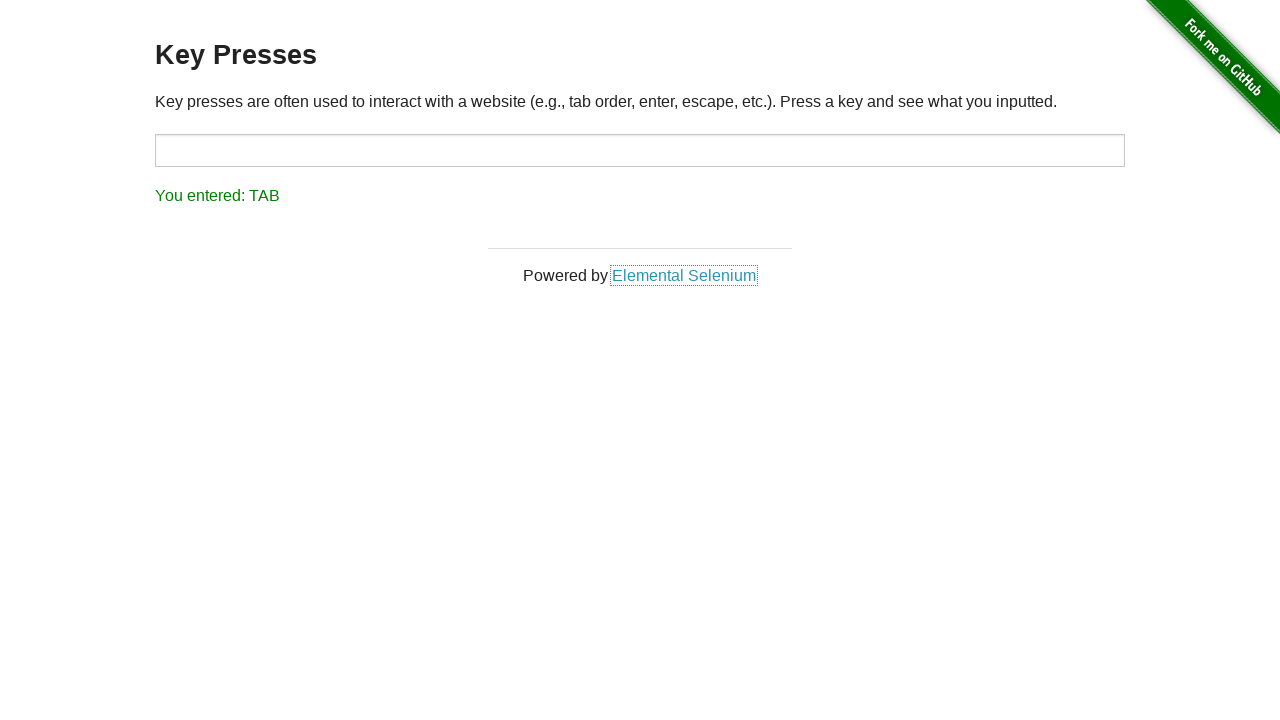

Navigated back to previous page
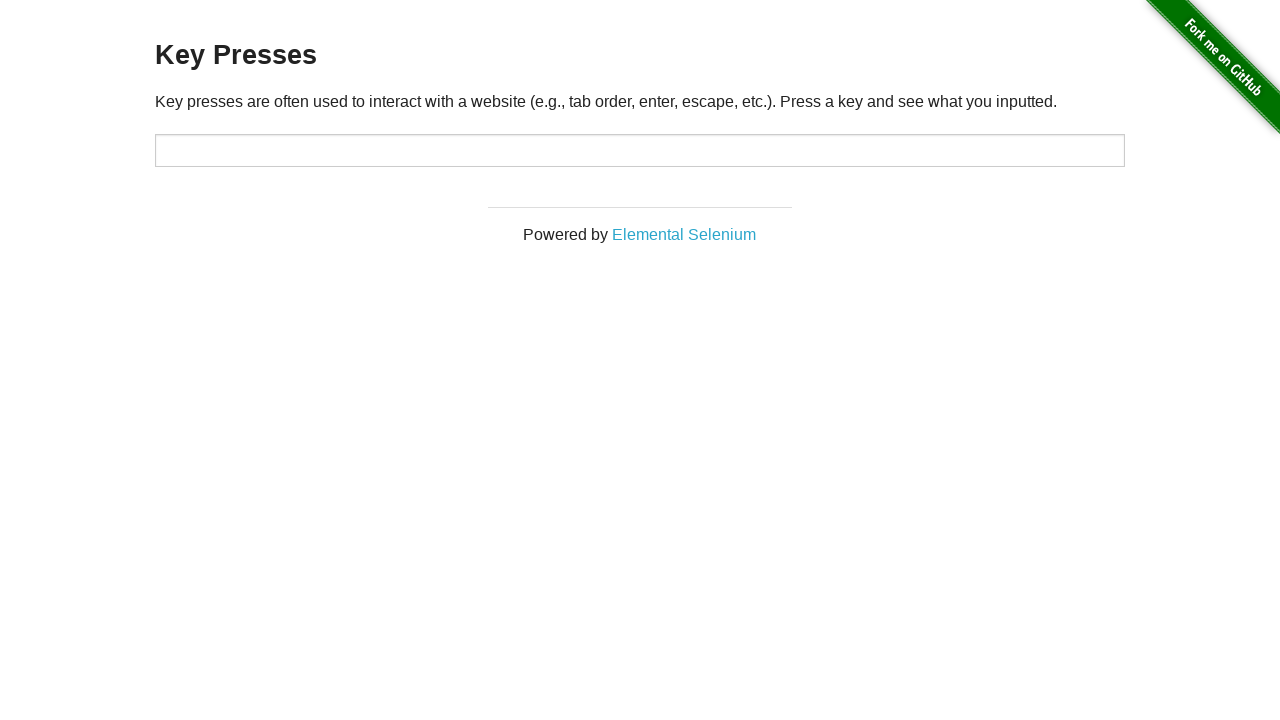

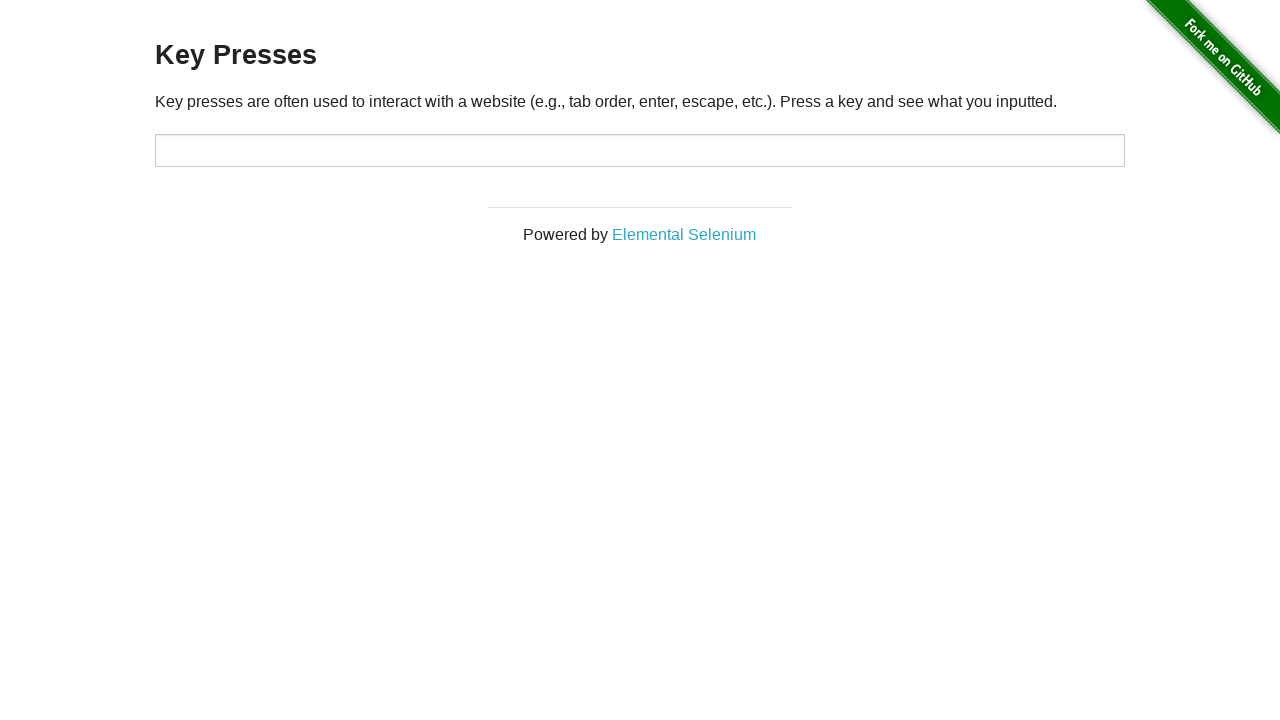